Tests that entered text is trimmed when editing a todo item

Starting URL: https://demo.playwright.dev/todomvc

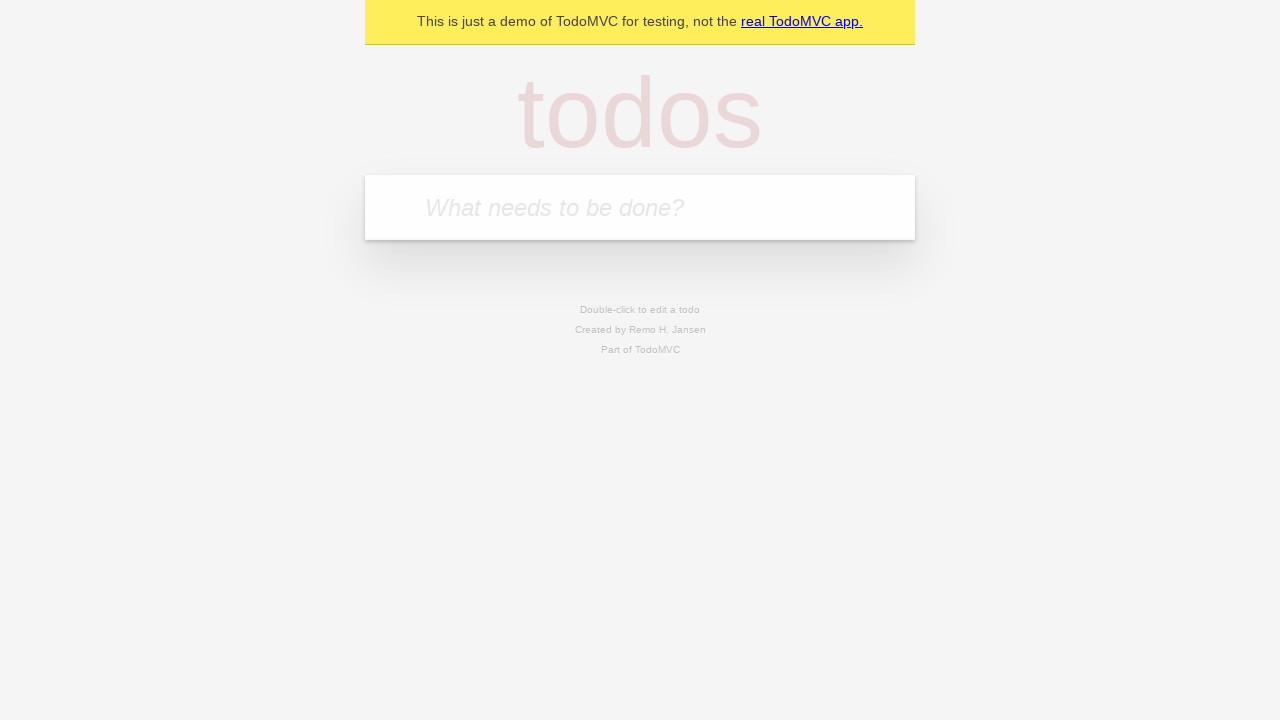

Filled todo input with 'buy some cheese' on internal:attr=[placeholder="What needs to be done?"i]
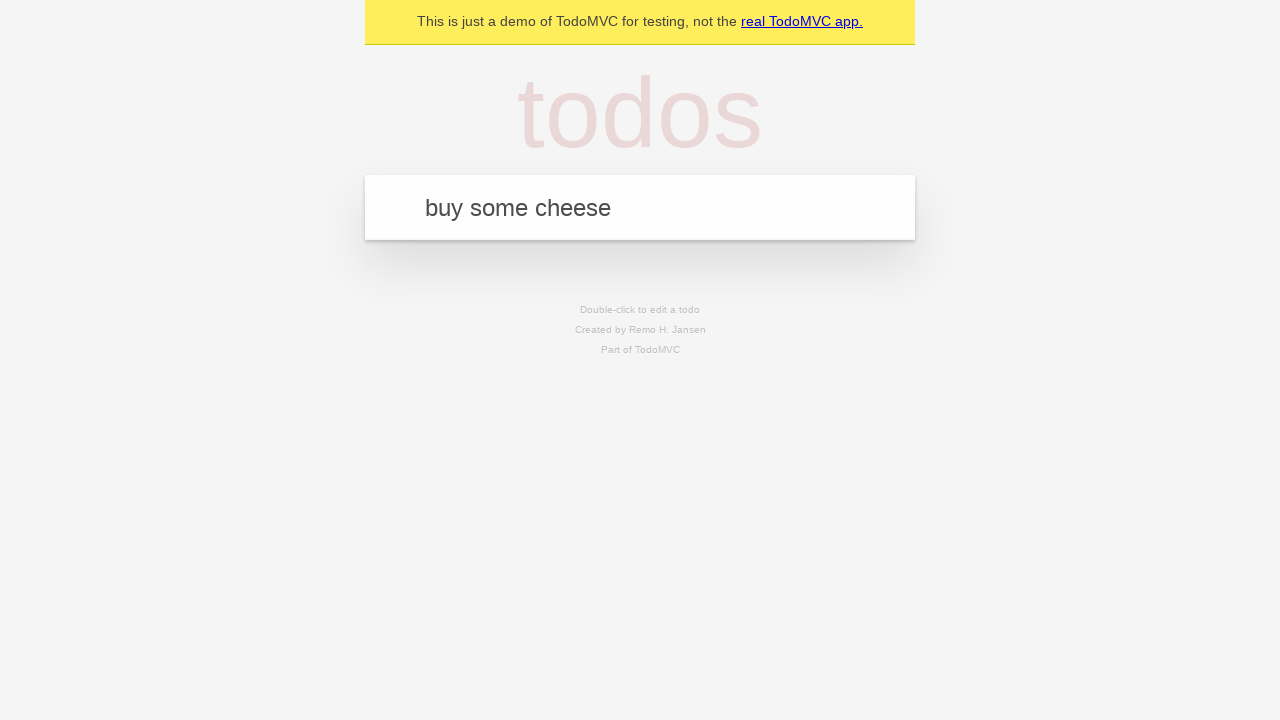

Pressed Enter to create first todo on internal:attr=[placeholder="What needs to be done?"i]
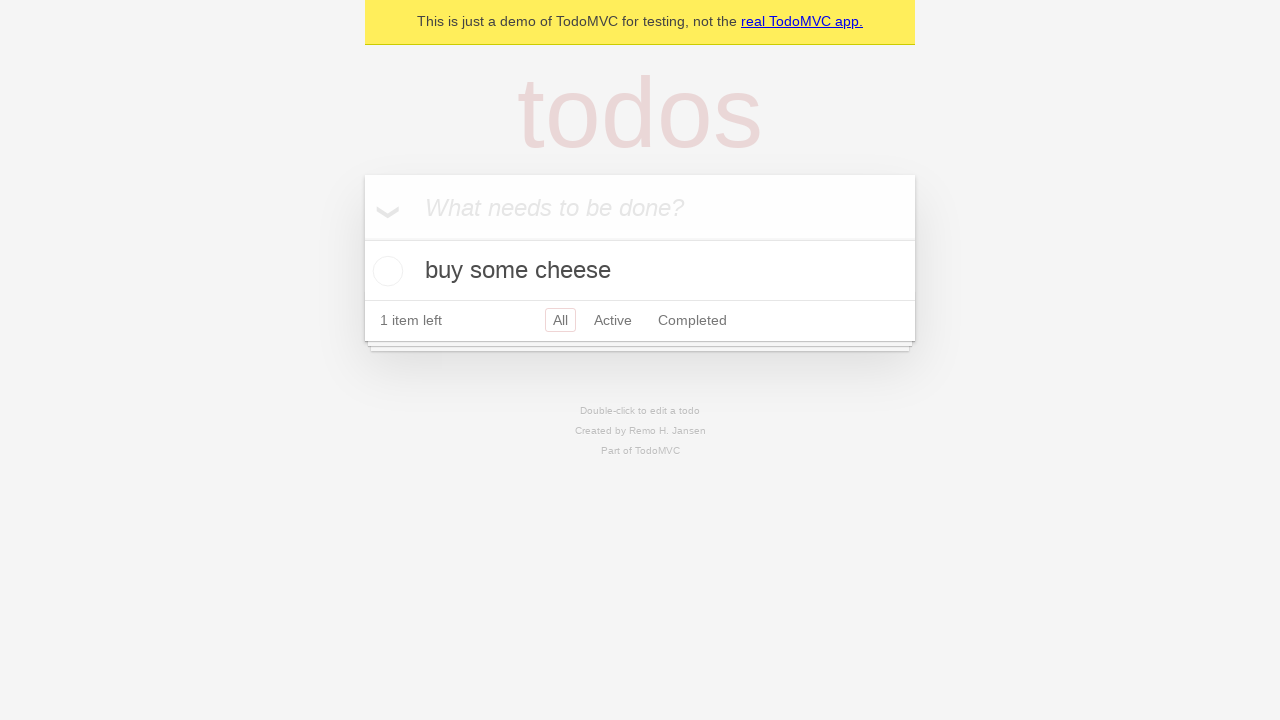

Filled todo input with 'feed the cat' on internal:attr=[placeholder="What needs to be done?"i]
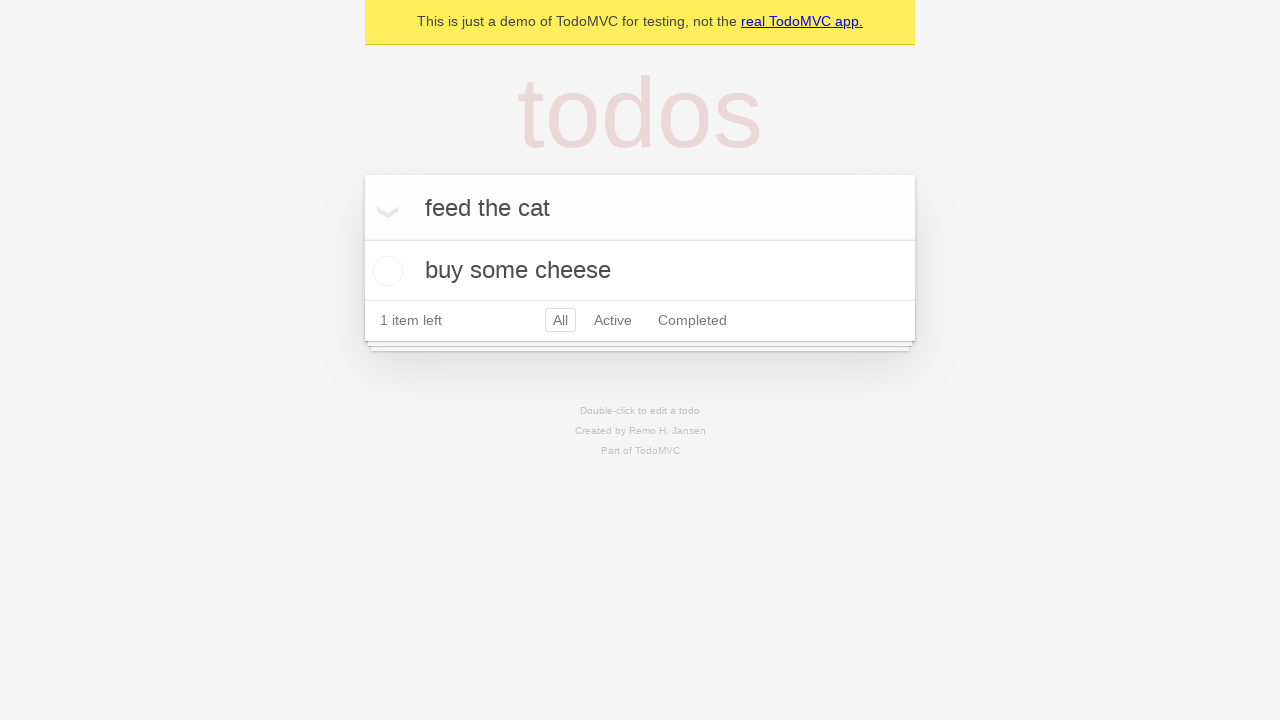

Pressed Enter to create second todo on internal:attr=[placeholder="What needs to be done?"i]
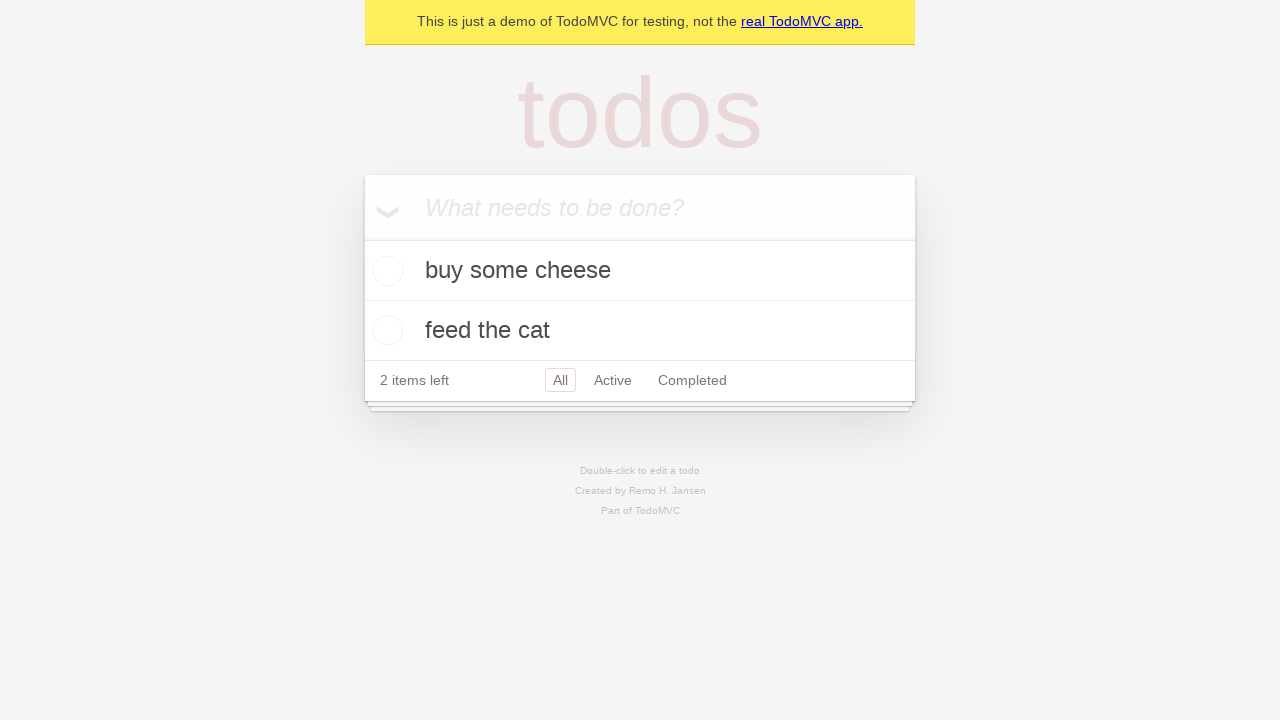

Filled todo input with 'book a doctors appointment' on internal:attr=[placeholder="What needs to be done?"i]
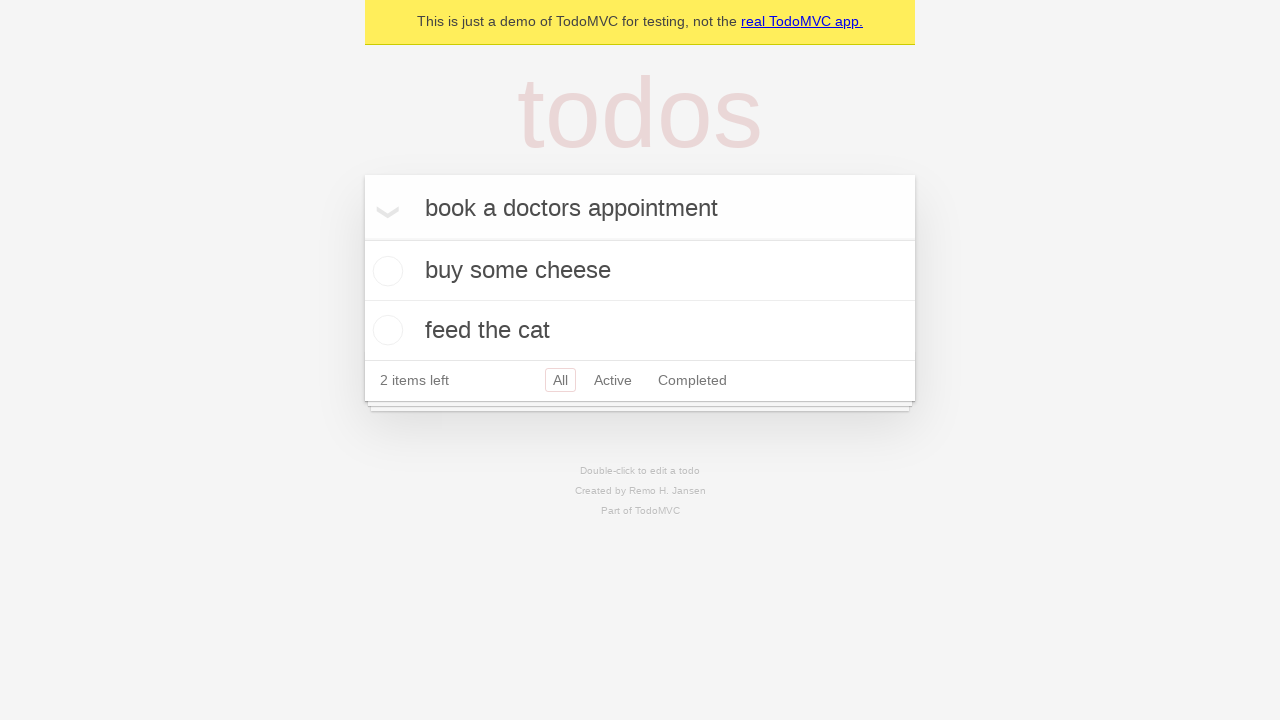

Pressed Enter to create third todo on internal:attr=[placeholder="What needs to be done?"i]
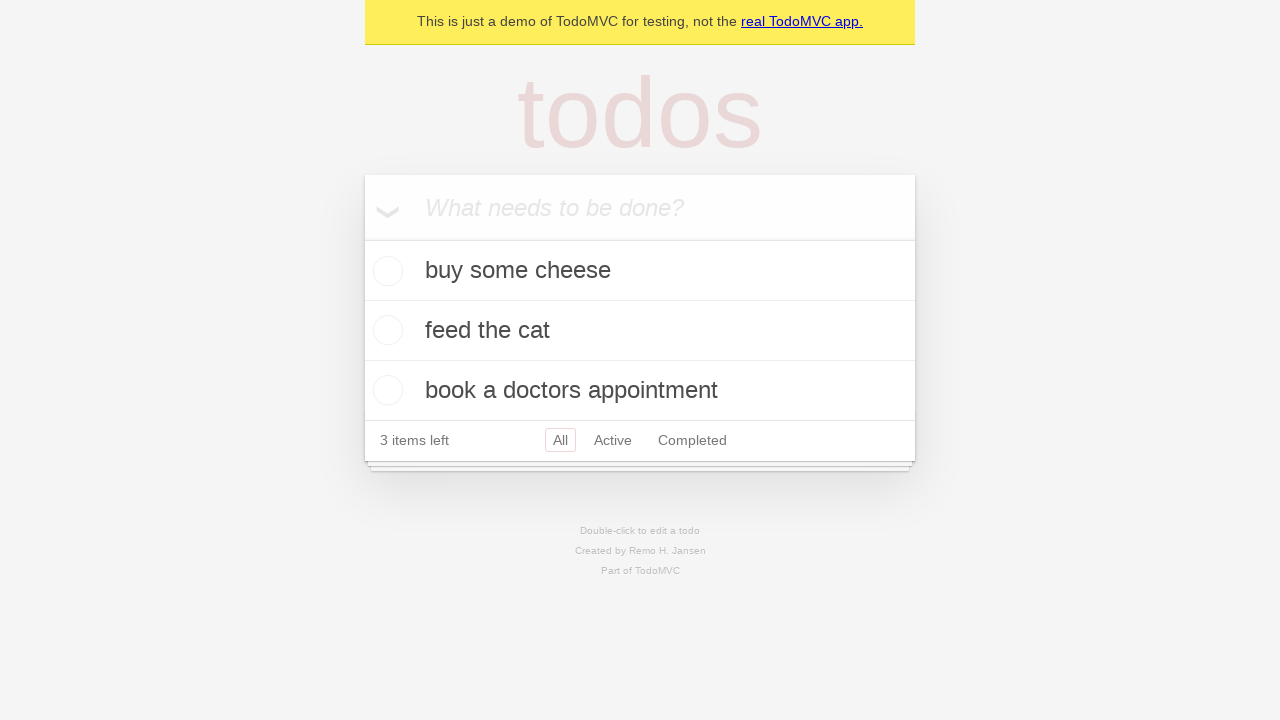

Double-clicked second todo item to enter edit mode at (640, 331) on internal:testid=[data-testid="todo-item"s] >> nth=1
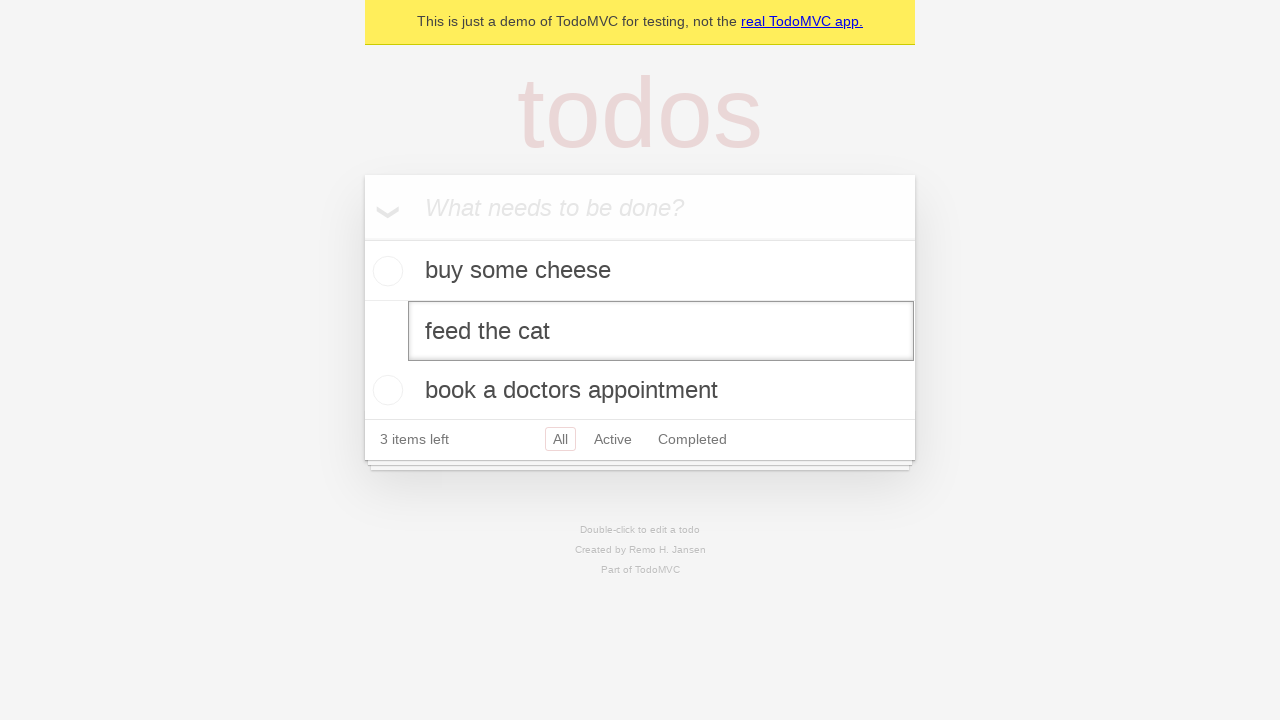

Filled edit field with text containing leading and trailing spaces on internal:testid=[data-testid="todo-item"s] >> nth=1 >> internal:role=textbox[nam
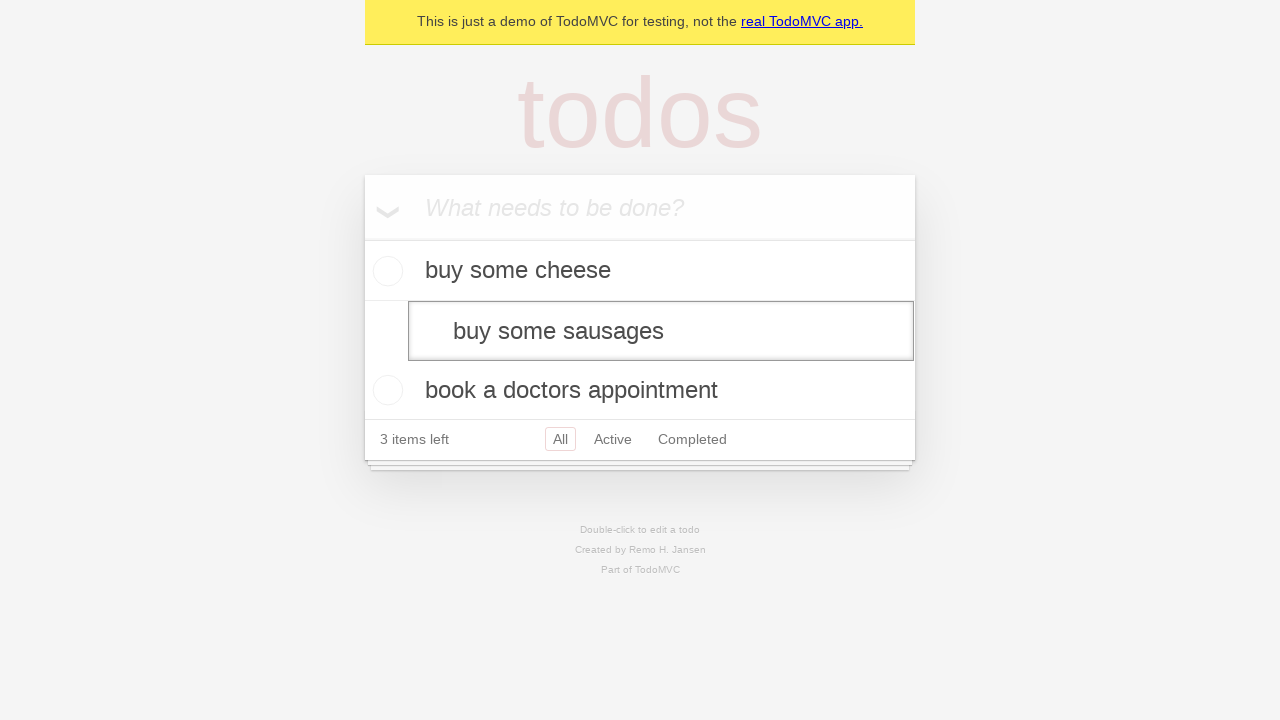

Pressed Enter to save edited todo with spaces that should be trimmed on internal:testid=[data-testid="todo-item"s] >> nth=1 >> internal:role=textbox[nam
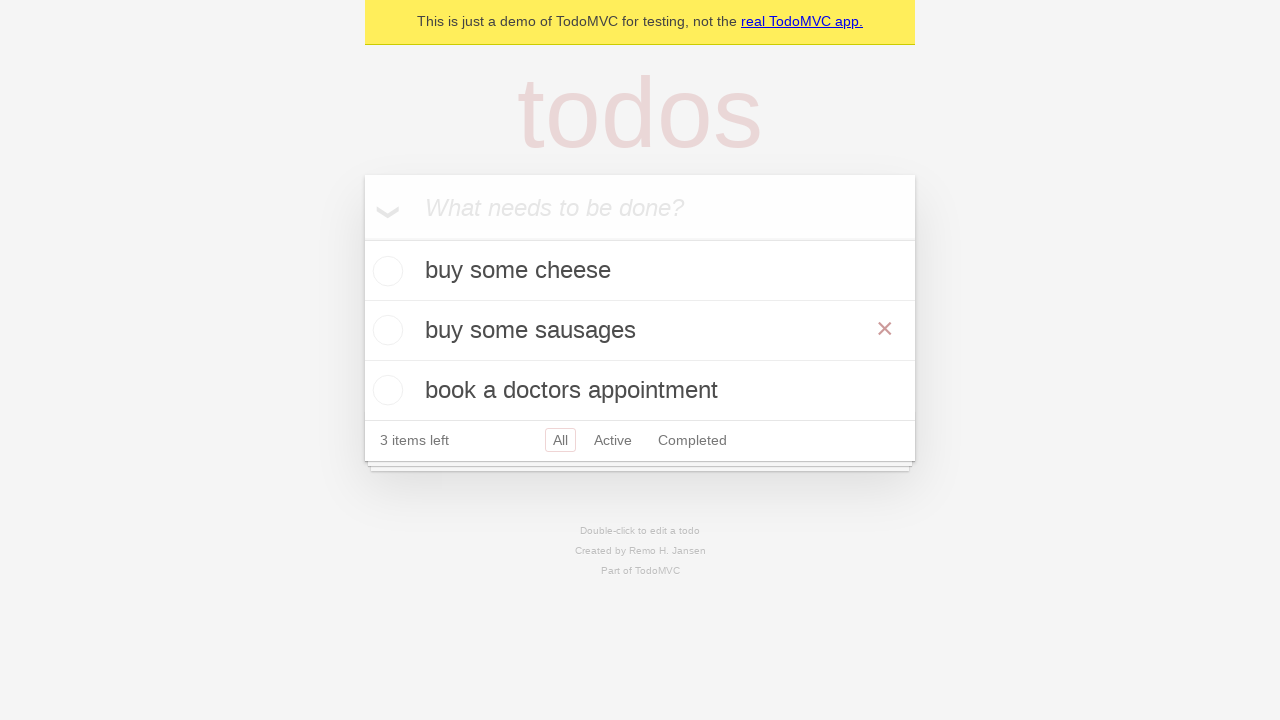

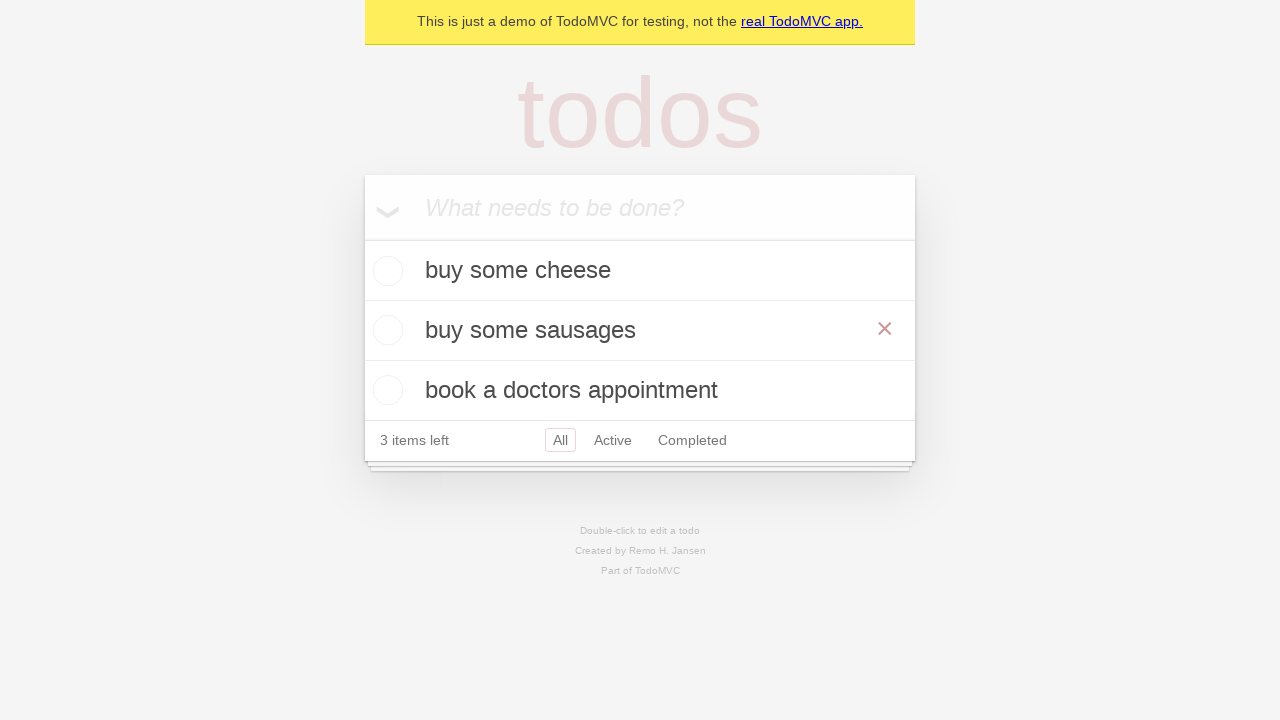